Tests JavaScript prompt dialog by entering text and accepting it

Starting URL: http://the-internet.herokuapp.com/javascript_alerts

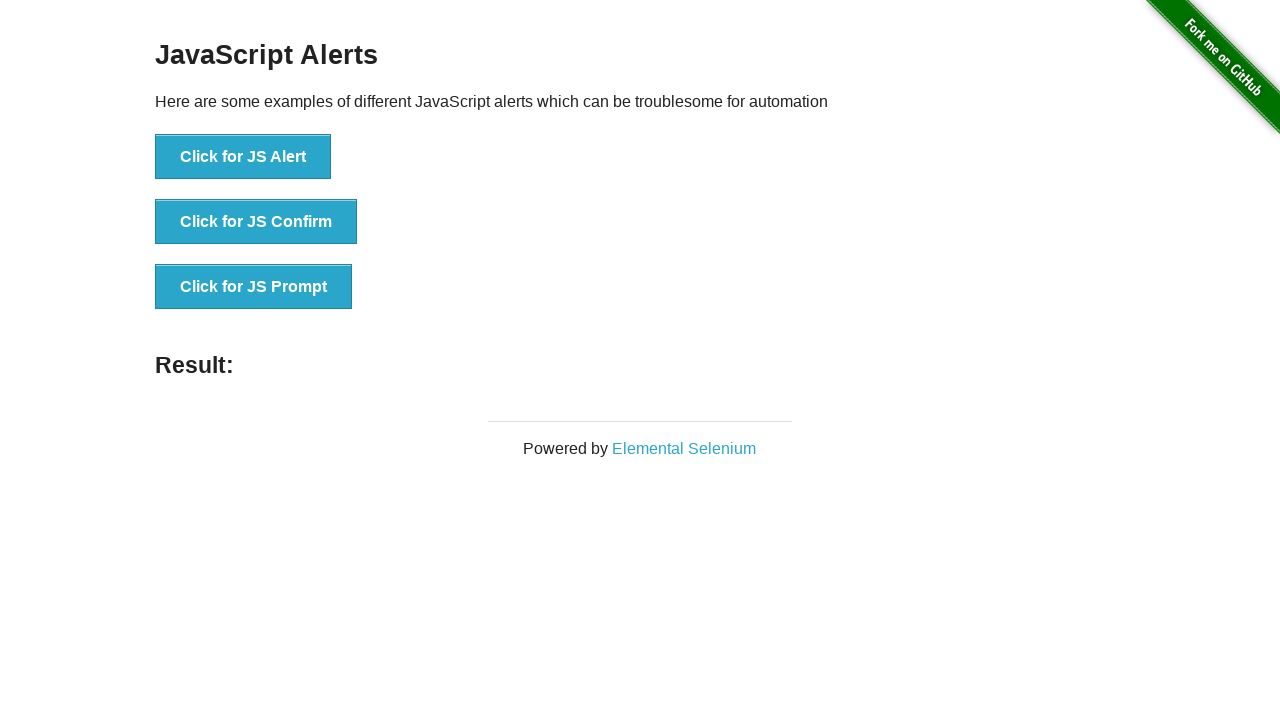

Set up dialog handler to accept prompt with text 'Hello'
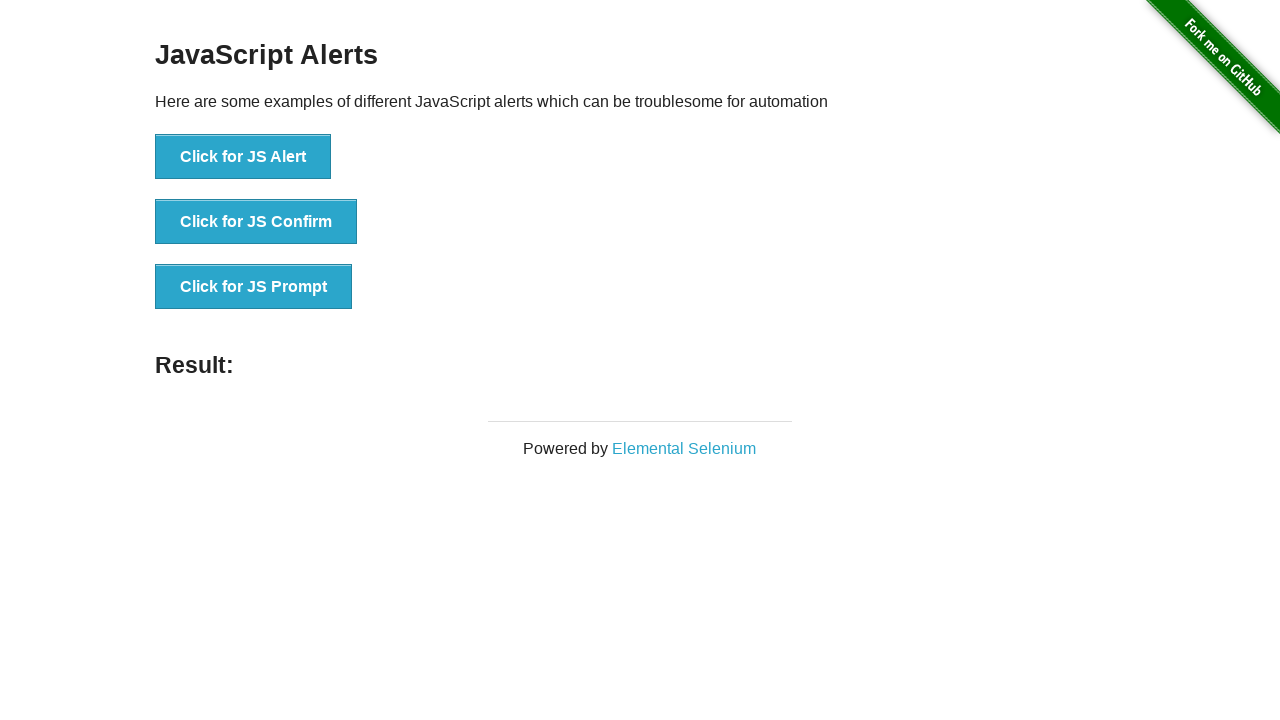

Clicked button to trigger JavaScript prompt dialog at (254, 287) on xpath=//button[@onclick='jsPrompt()']
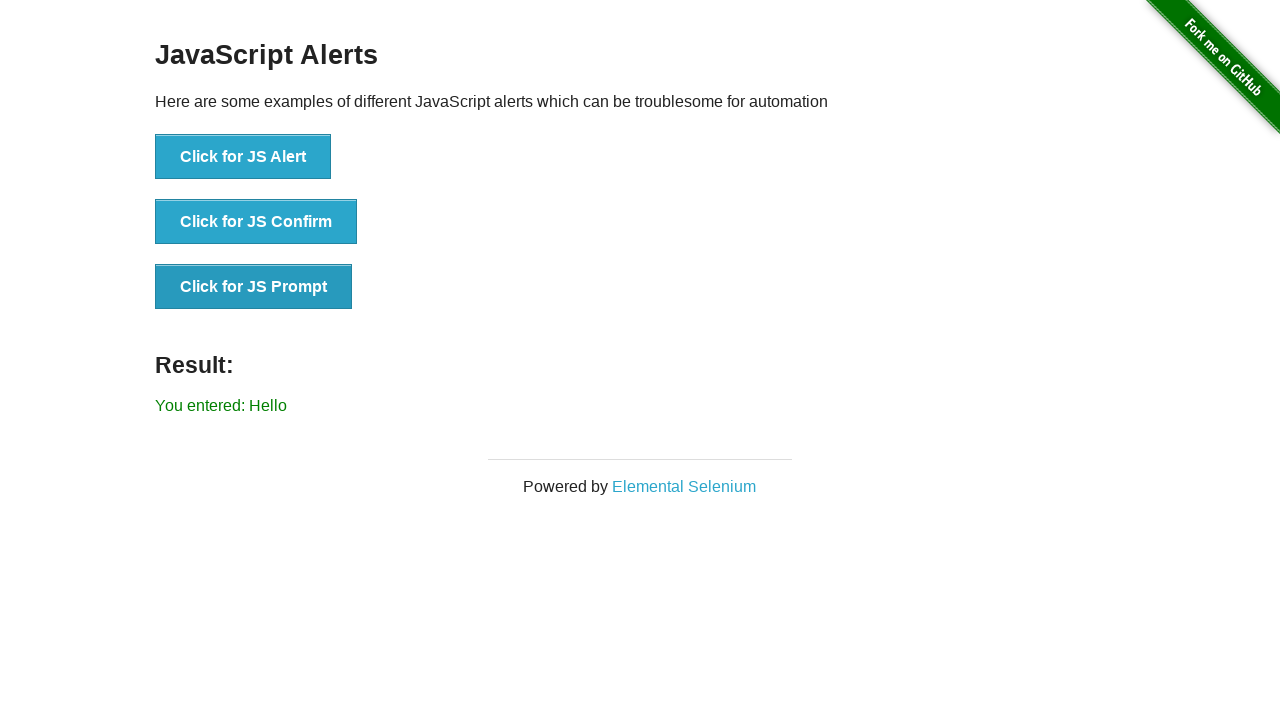

Waited 500ms for dialog to be processed
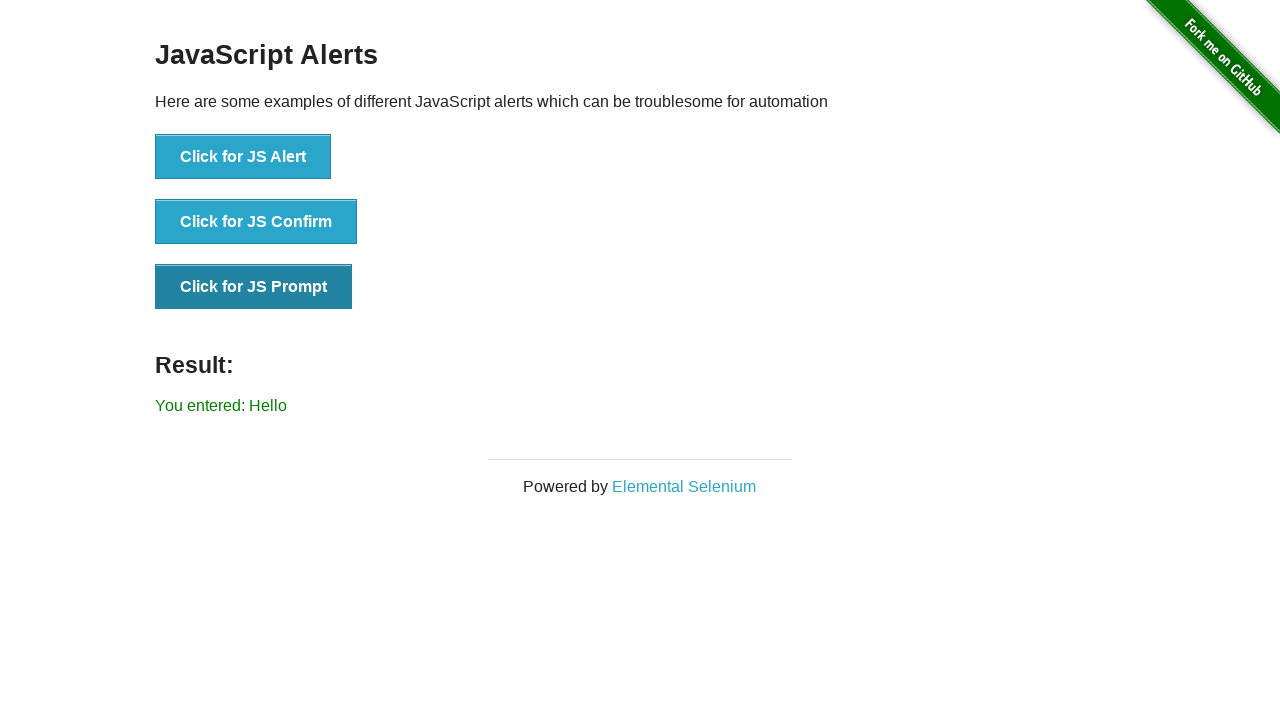

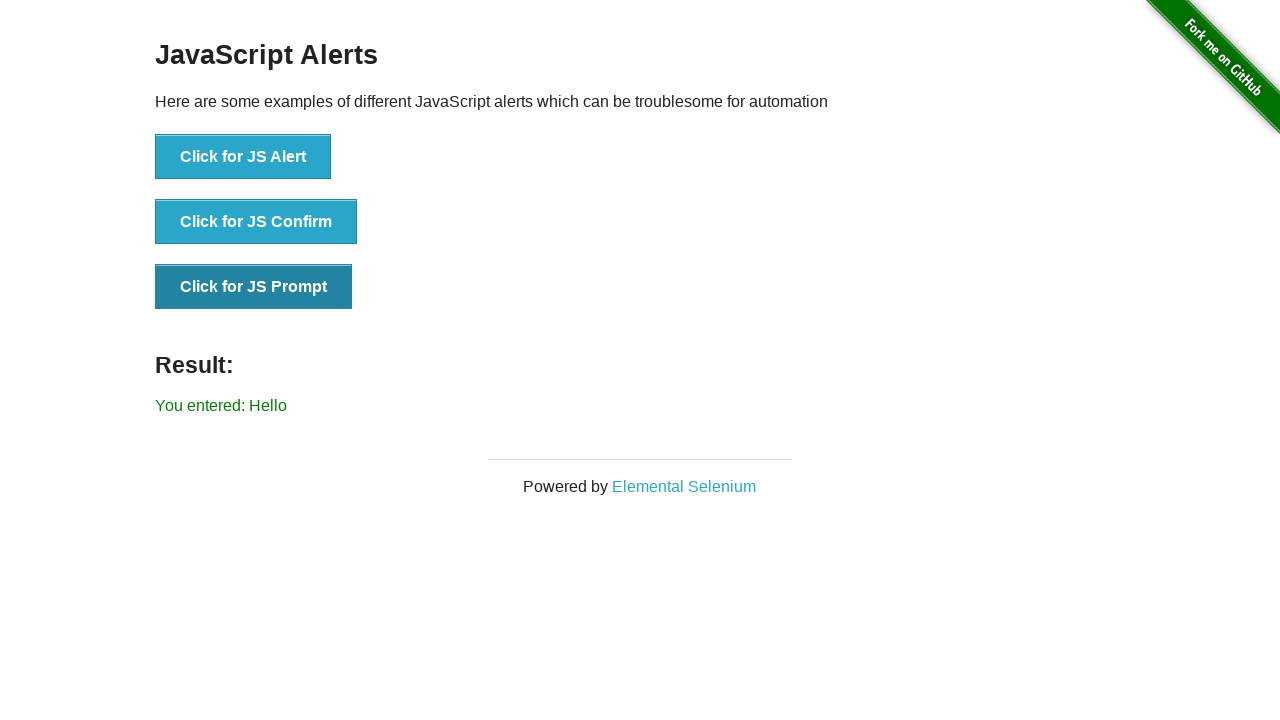